Tests an online calculator by clicking number 8, plus operator, and number 5 to perform addition

Starting URL: http://www.calculator.net/

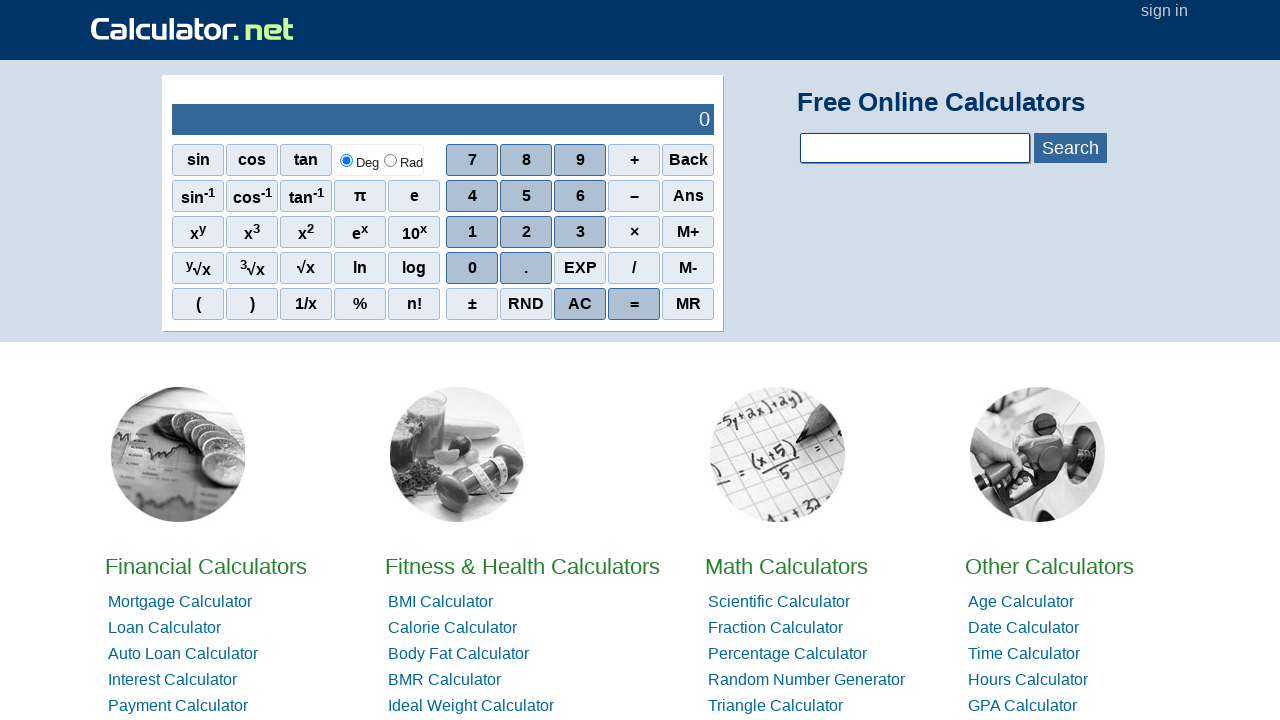

Clicked number 8 on calculator at (526, 160) on xpath=/html/body/div[3]/div/table/tbody/tr/td[1]/table/tbody/tr[2]/td[2]/div/div
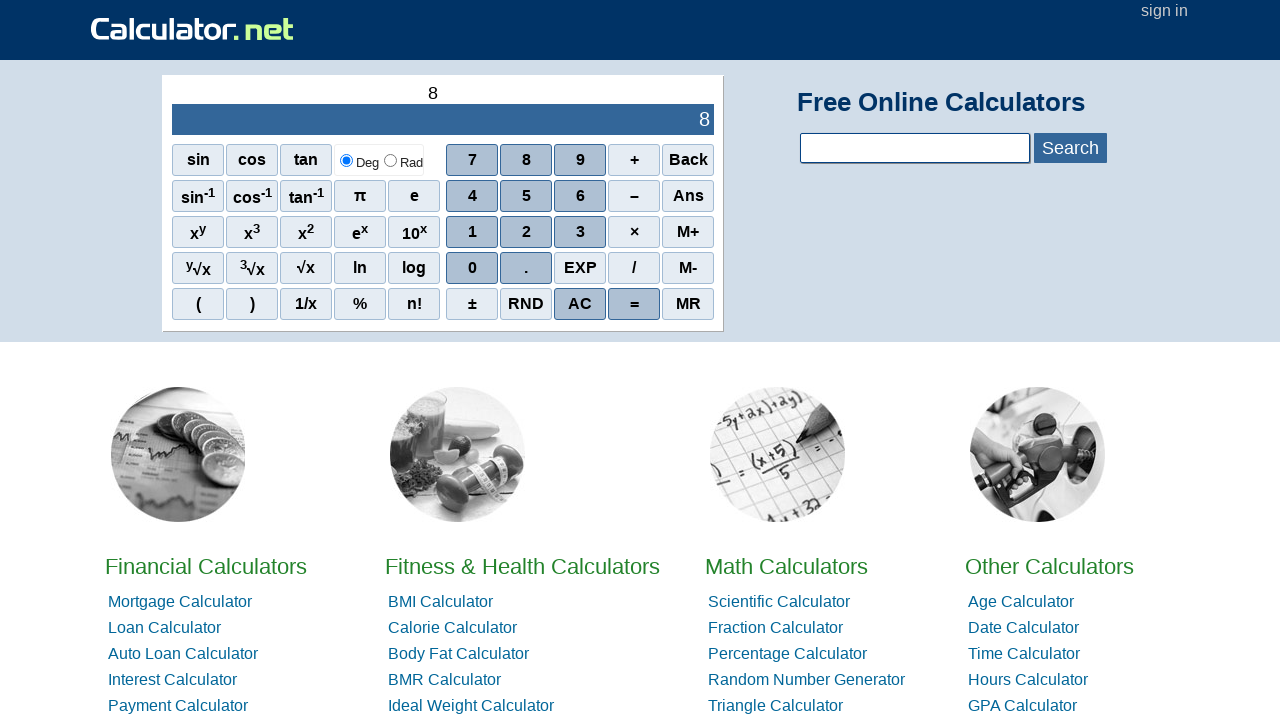

Clicked plus operator on calculator at (634, 160) on xpath=/html/body/div[3]/div/table/tbody/tr/td[1]/table/tbody/tr[2]/td[2]/div/div
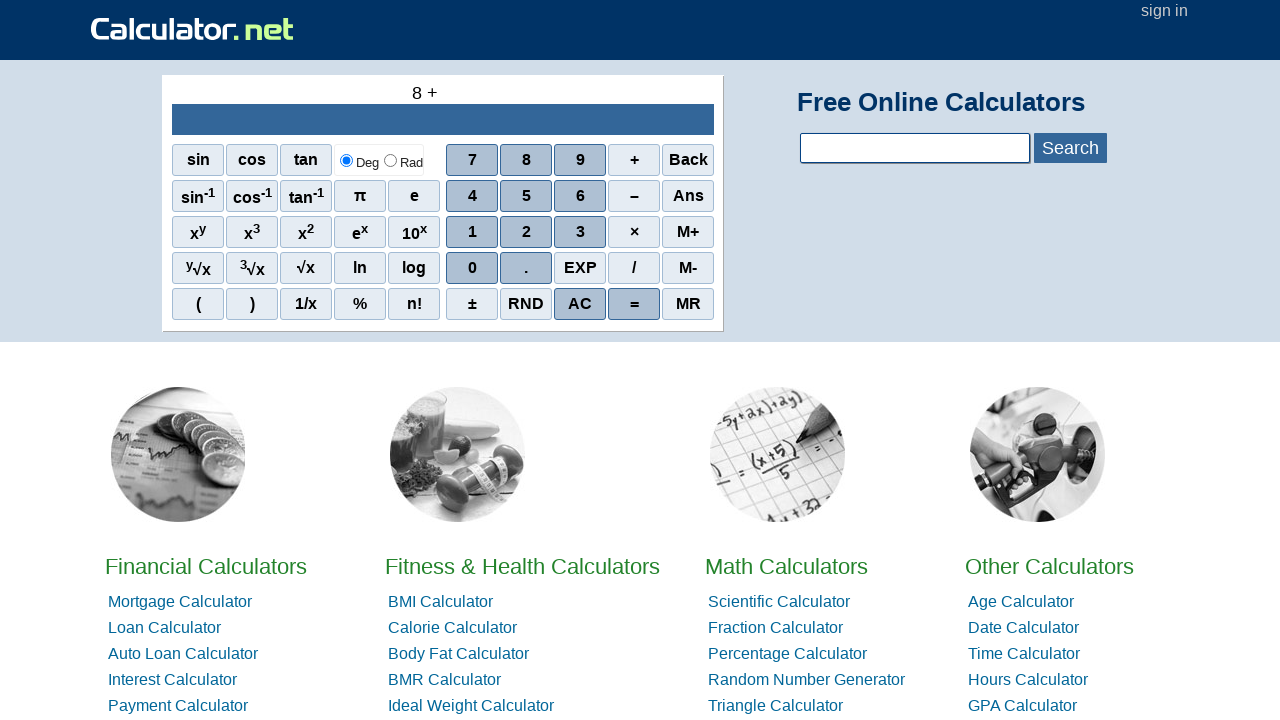

Clicked number 5 on calculator at (526, 196) on xpath=/html/body/div[3]/div/table/tbody/tr/td[1]/table/tbody/tr[2]/td[2]/div/div
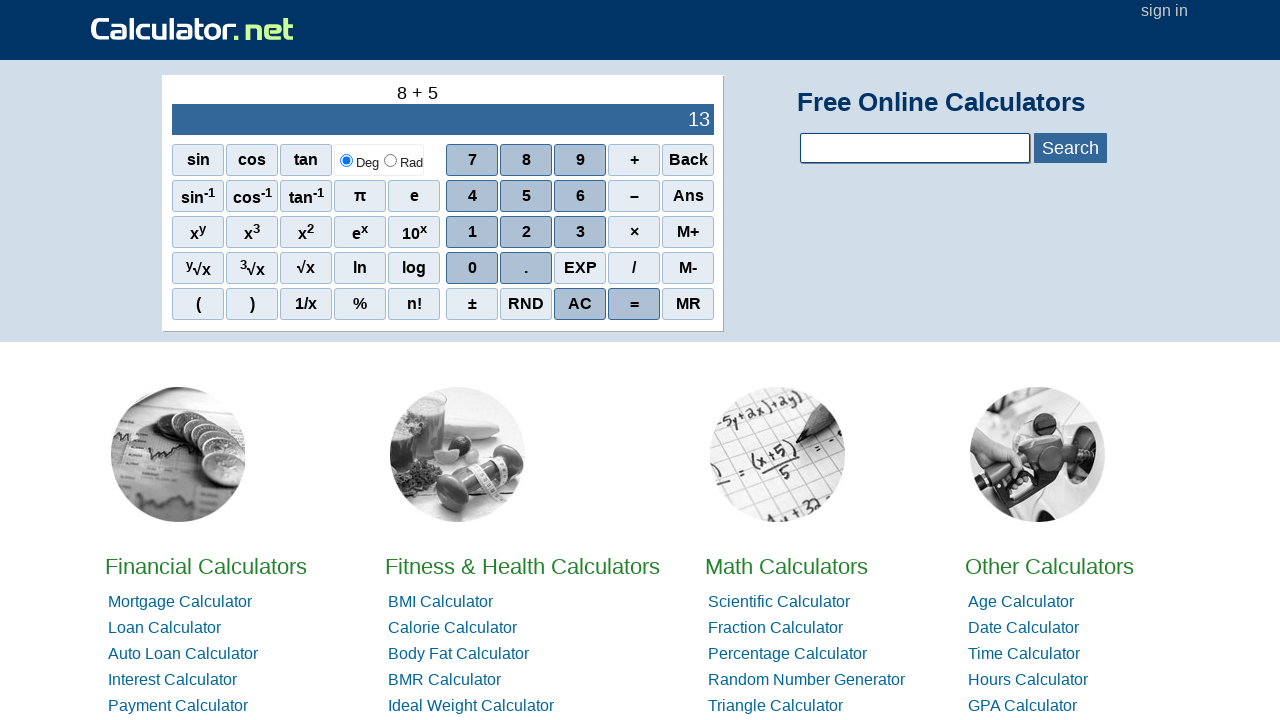

Waited for result output to be displayed
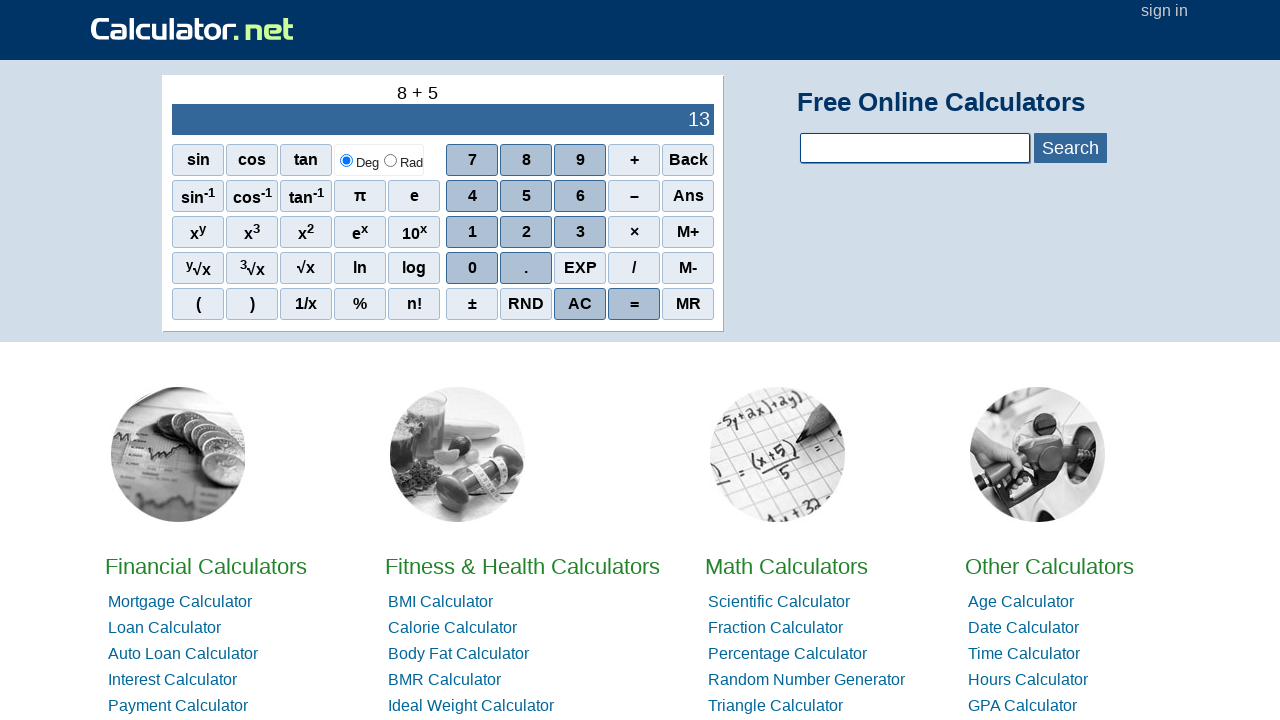

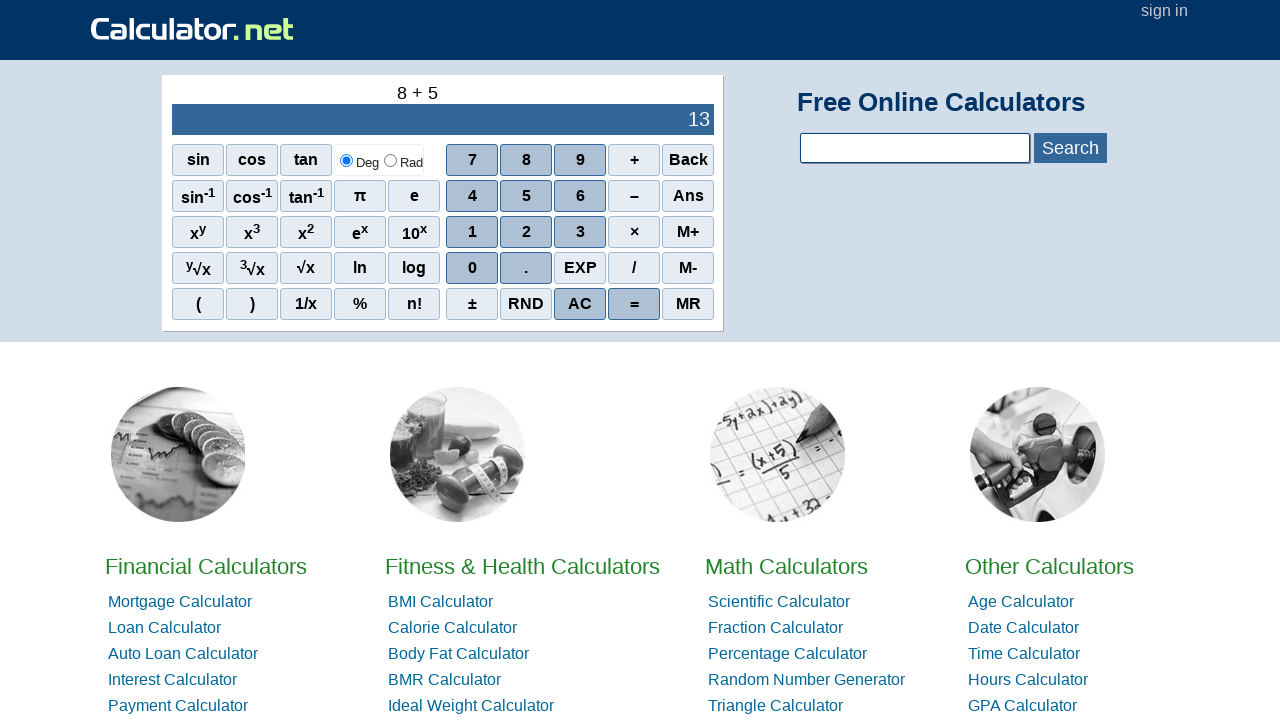